Tests browser window/tab handling functionality by clicking buttons that open new tabs and windows

Starting URL: https://demoqa.com/browser-windows

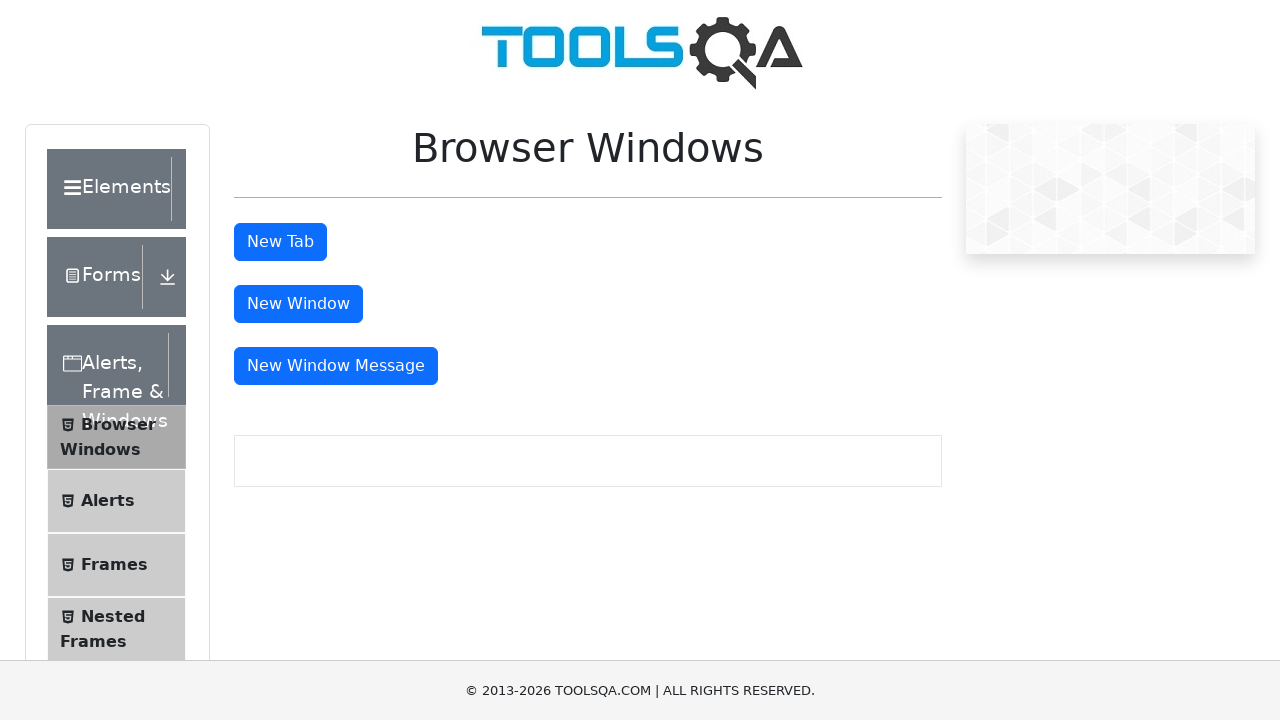

Clicked button to open new tab at (280, 242) on #tabButton
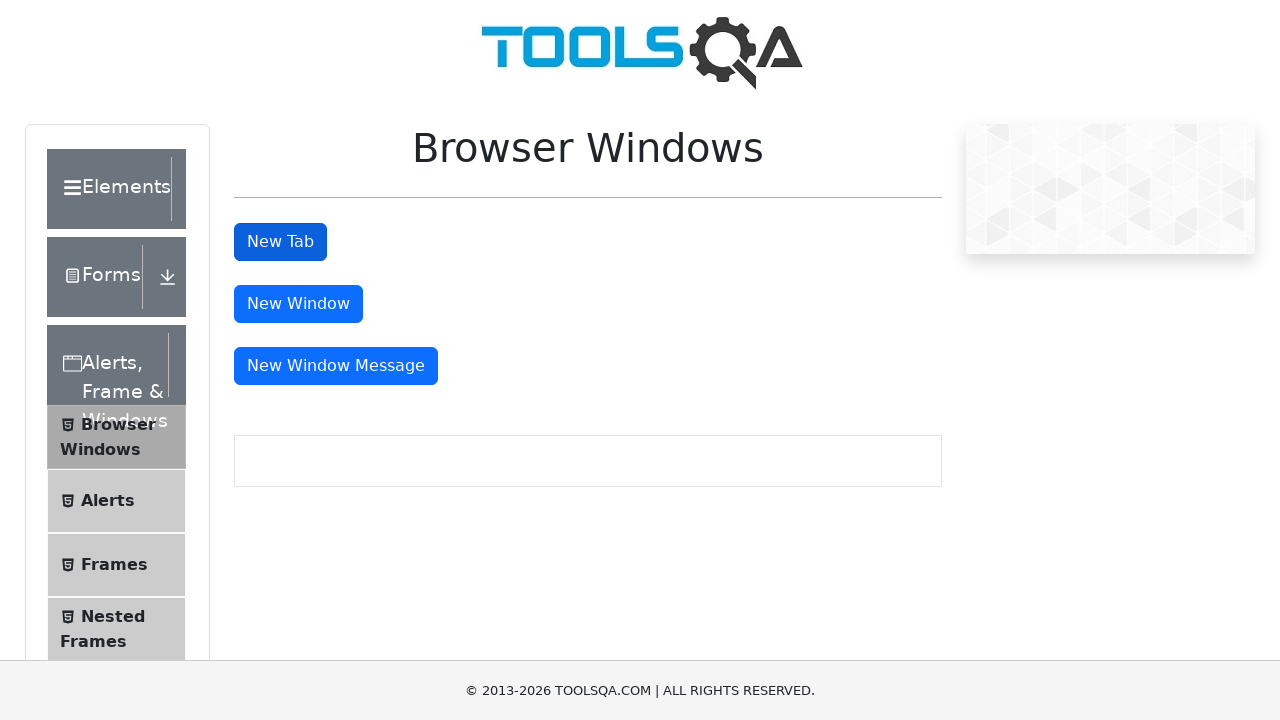

Clicked button to open new window at (298, 304) on #windowButton
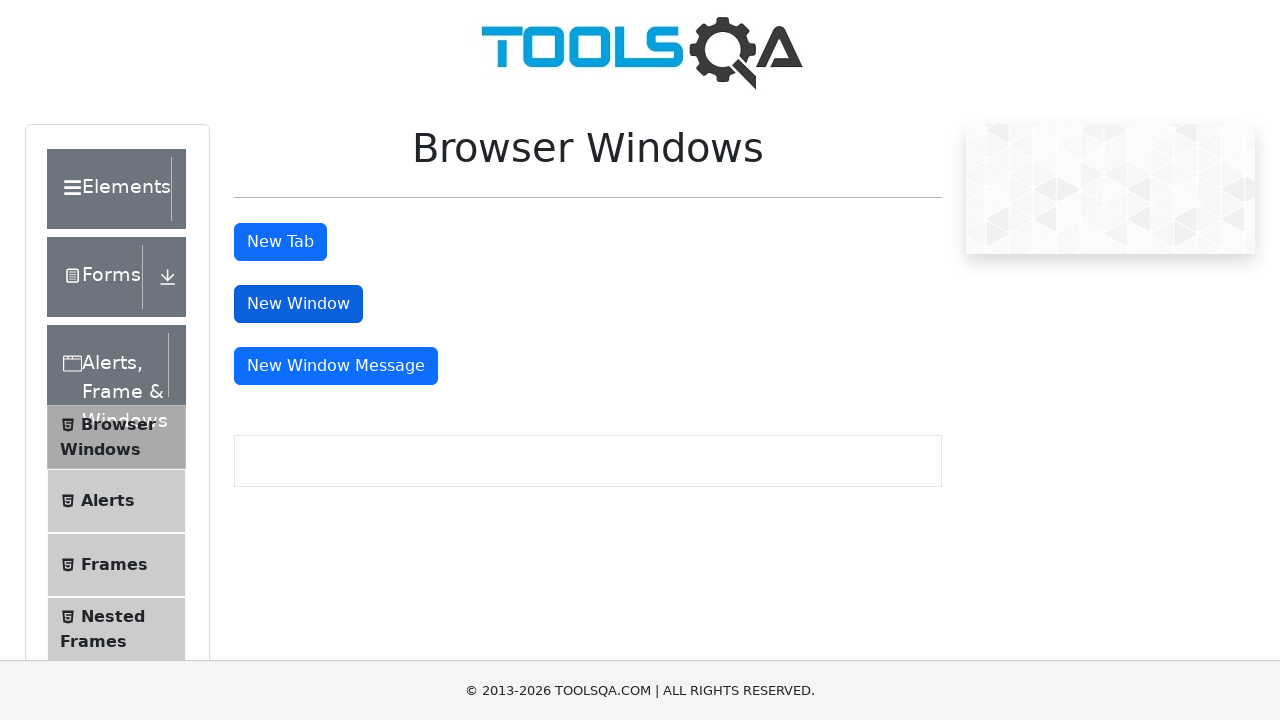

Clicked button to open message window at (336, 366) on #messageWindowButton
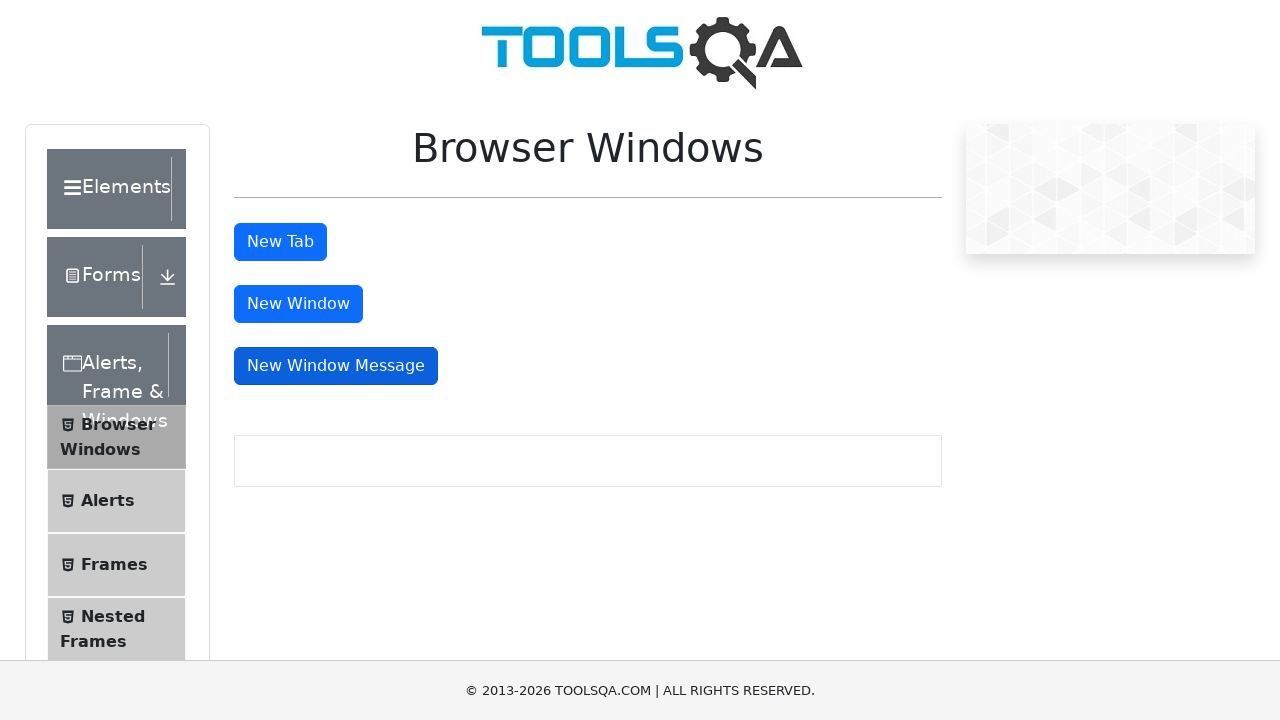

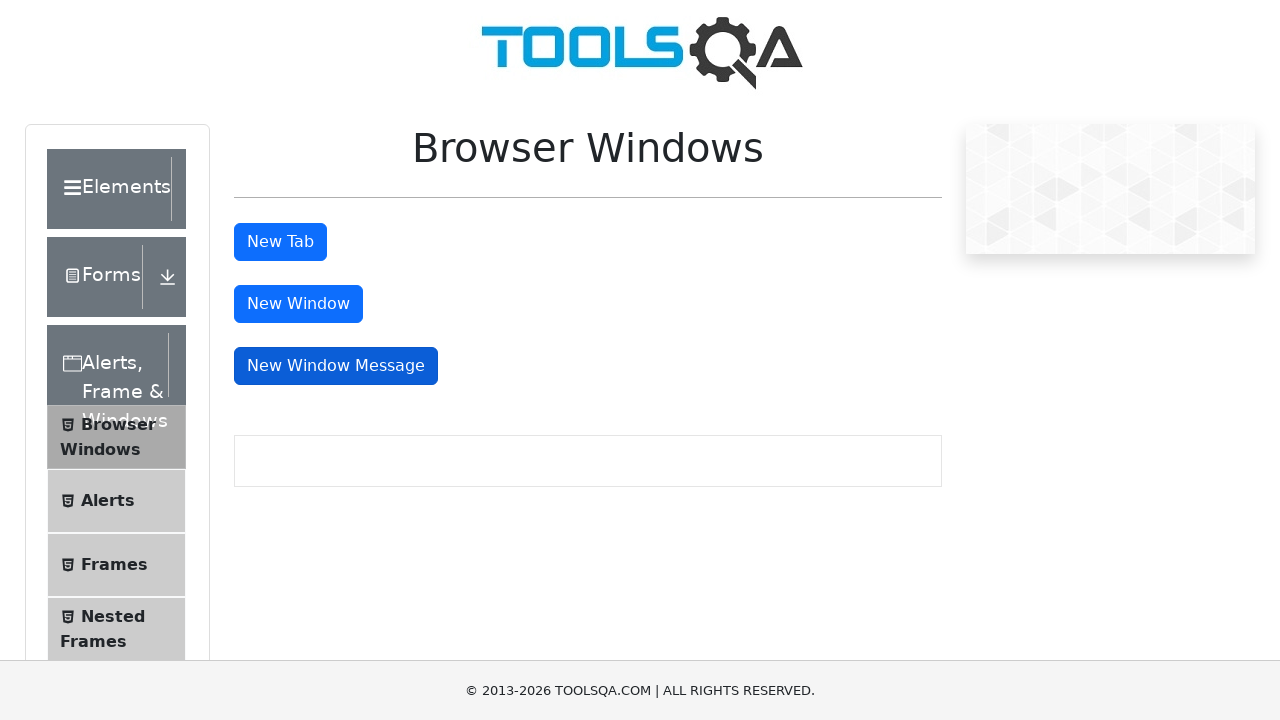